Tests browser navigation functionality by navigating to a blog, going to the about page, using back/forward buttons, and refreshing the page.

Starting URL: https://www.thefriendlytester.co.uk

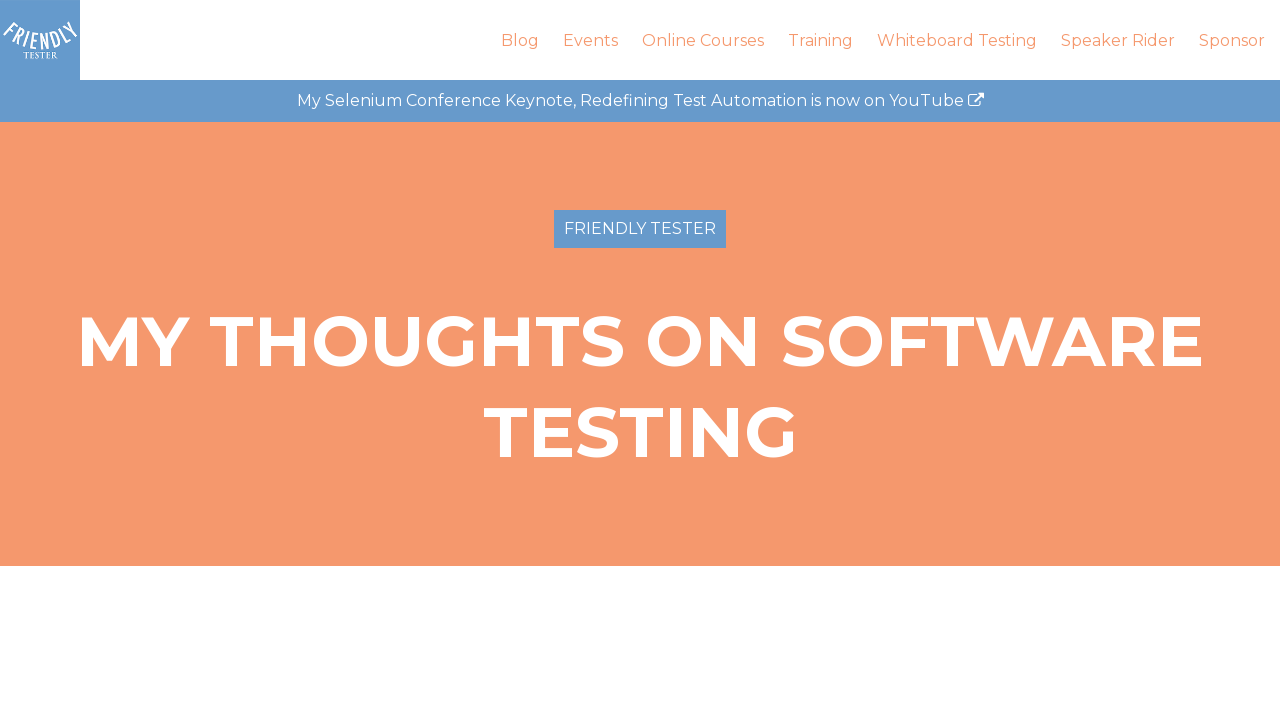

Navigated to about page at https://thefriendlytester.co.uk/about
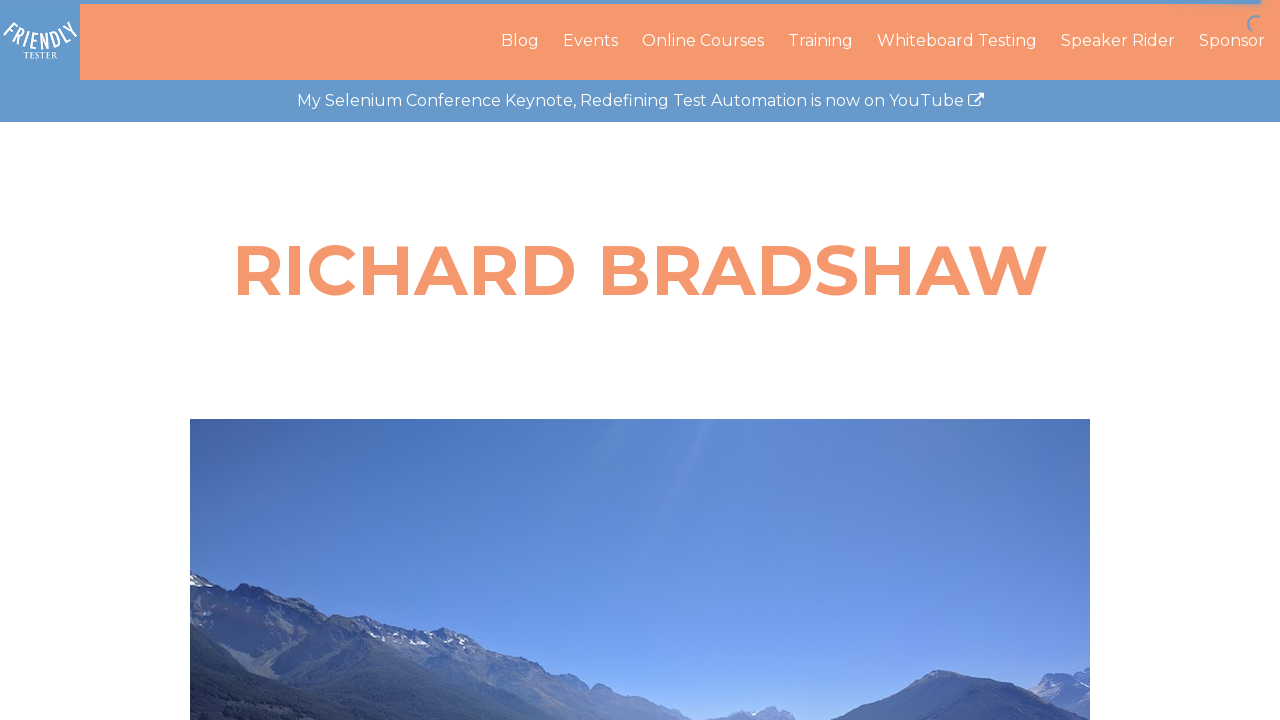

About page DOM content loaded
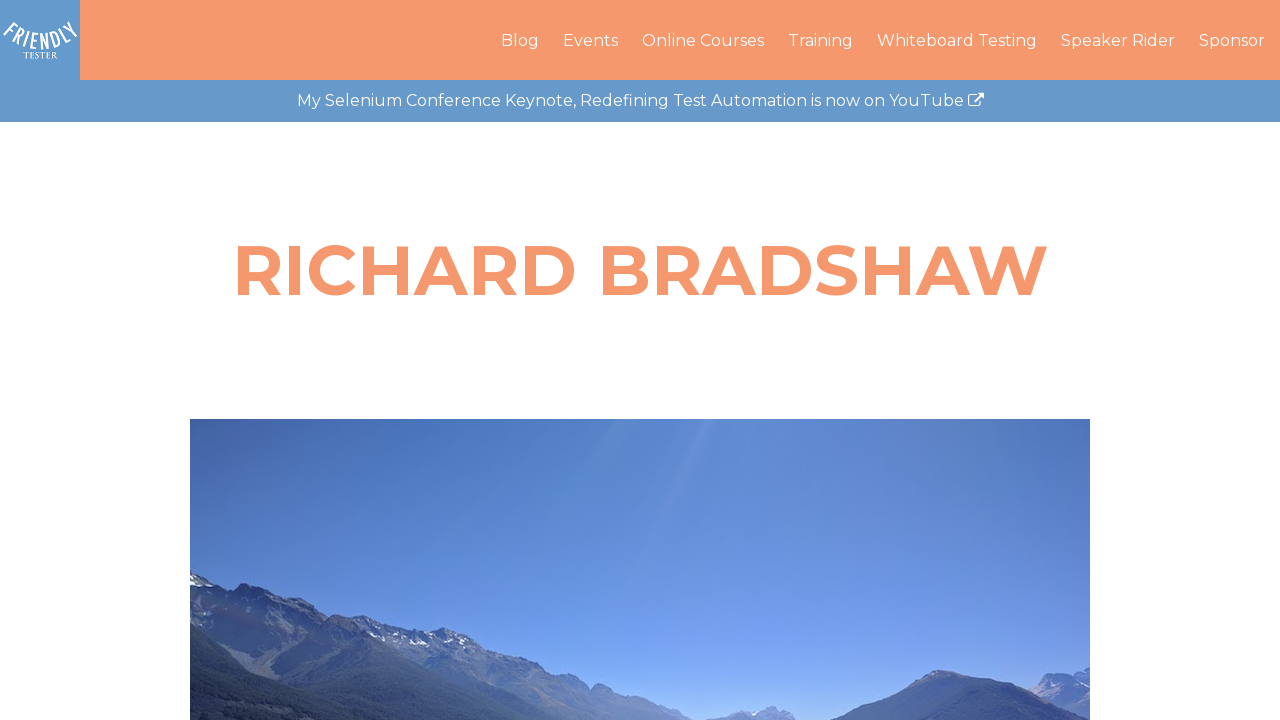

Clicked browser back button to return to previous page
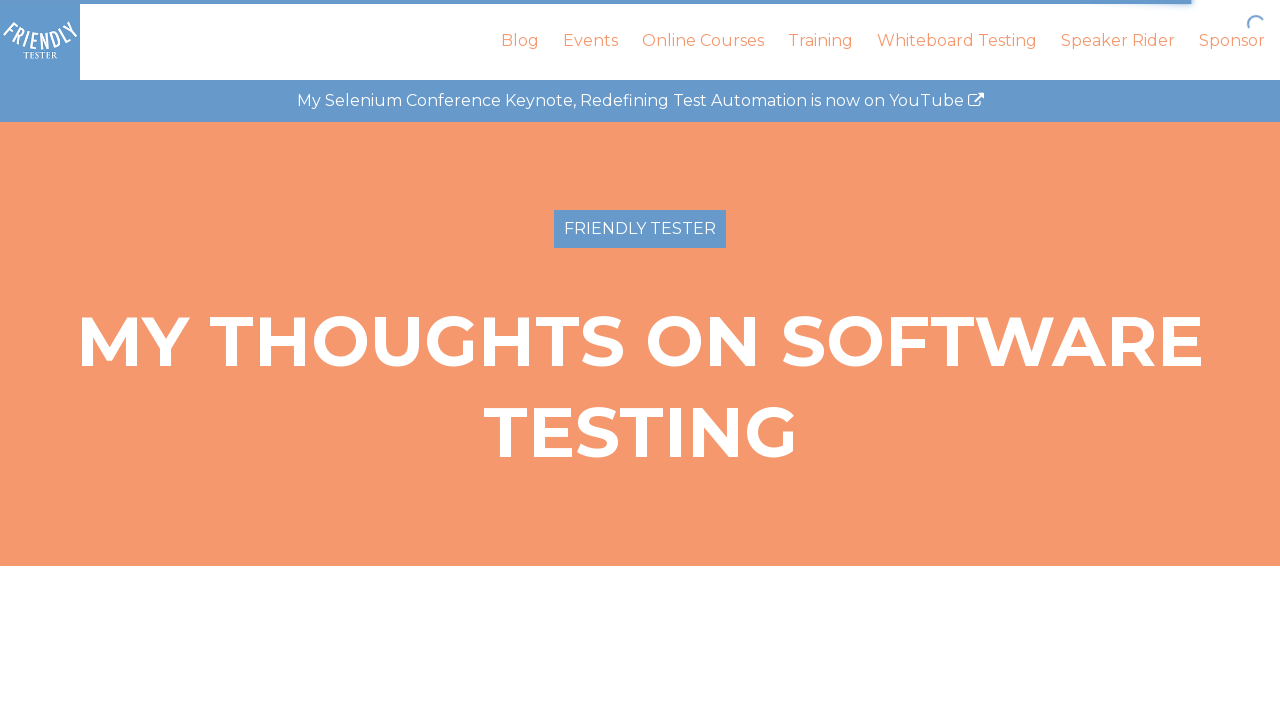

Previous page DOM content loaded after back navigation
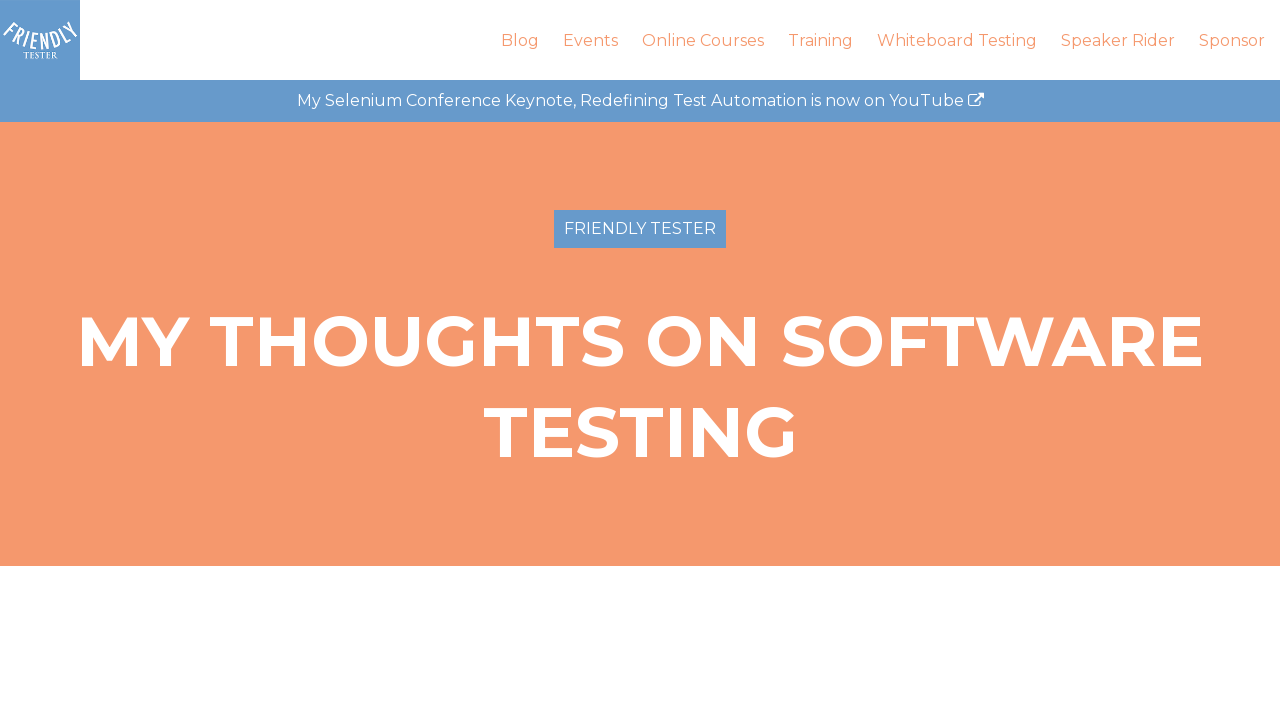

Clicked browser forward button to navigate to about page again
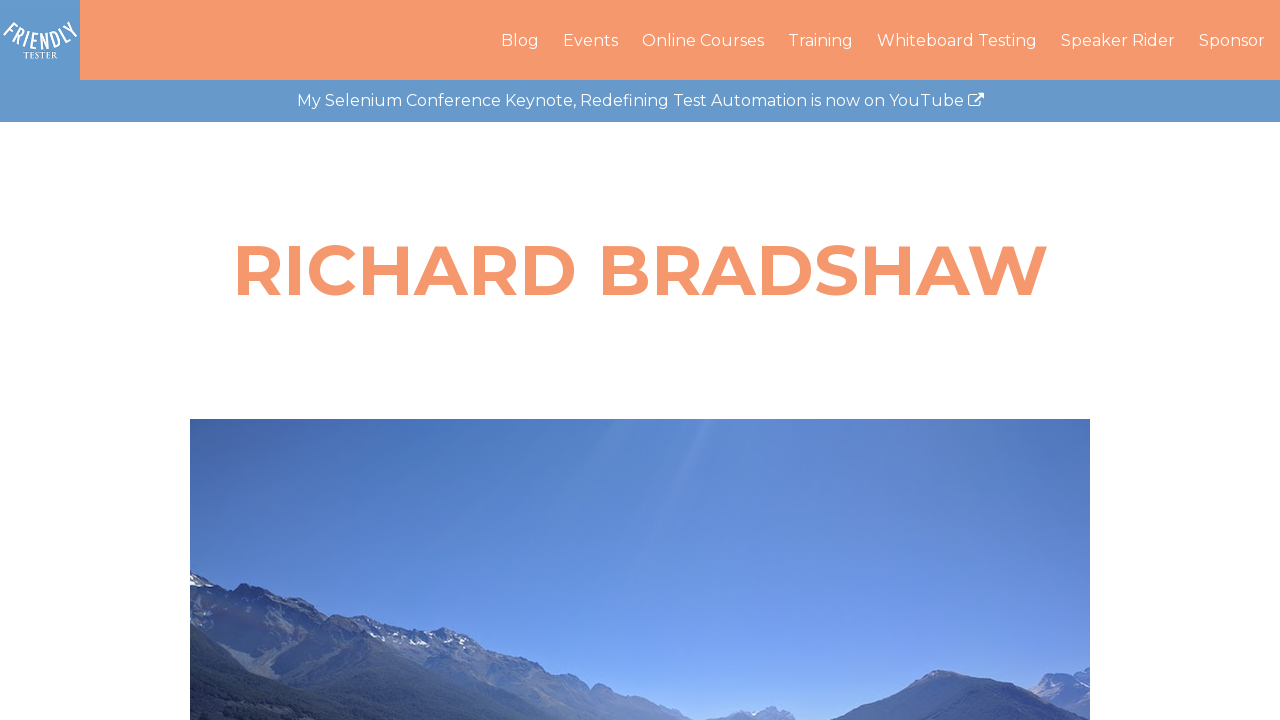

About page DOM content loaded after forward navigation
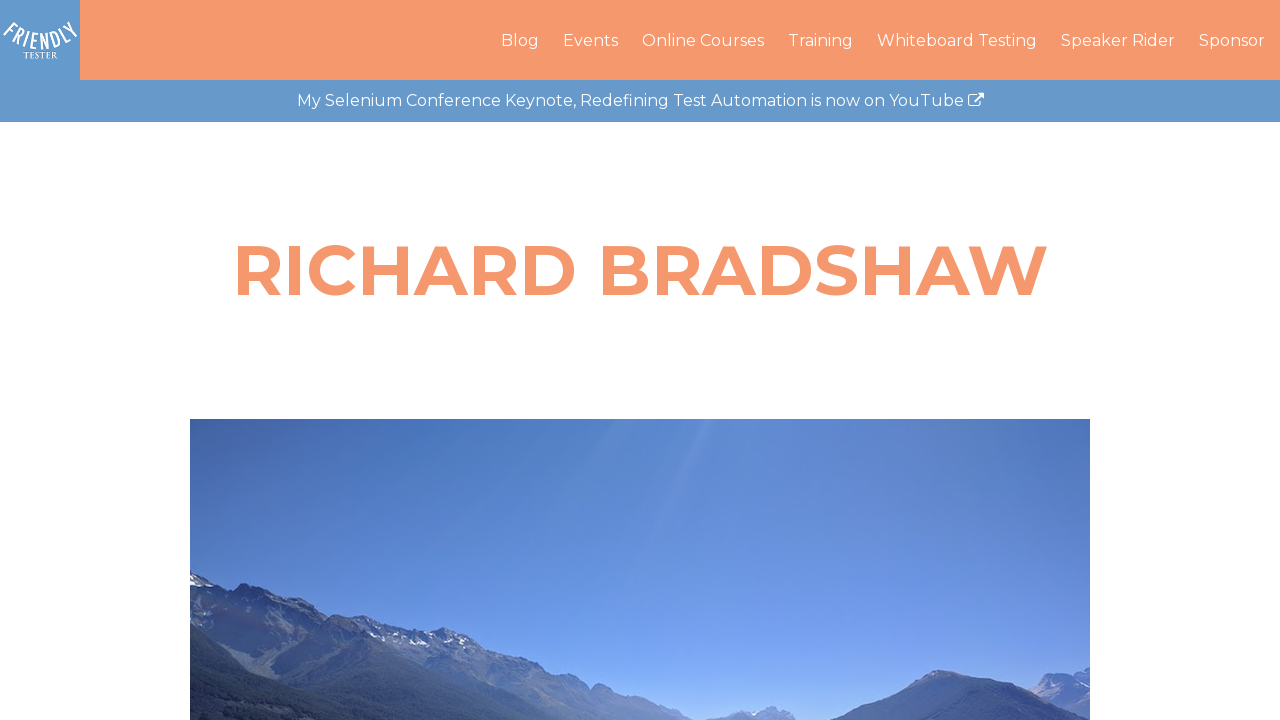

Refreshed the current about page
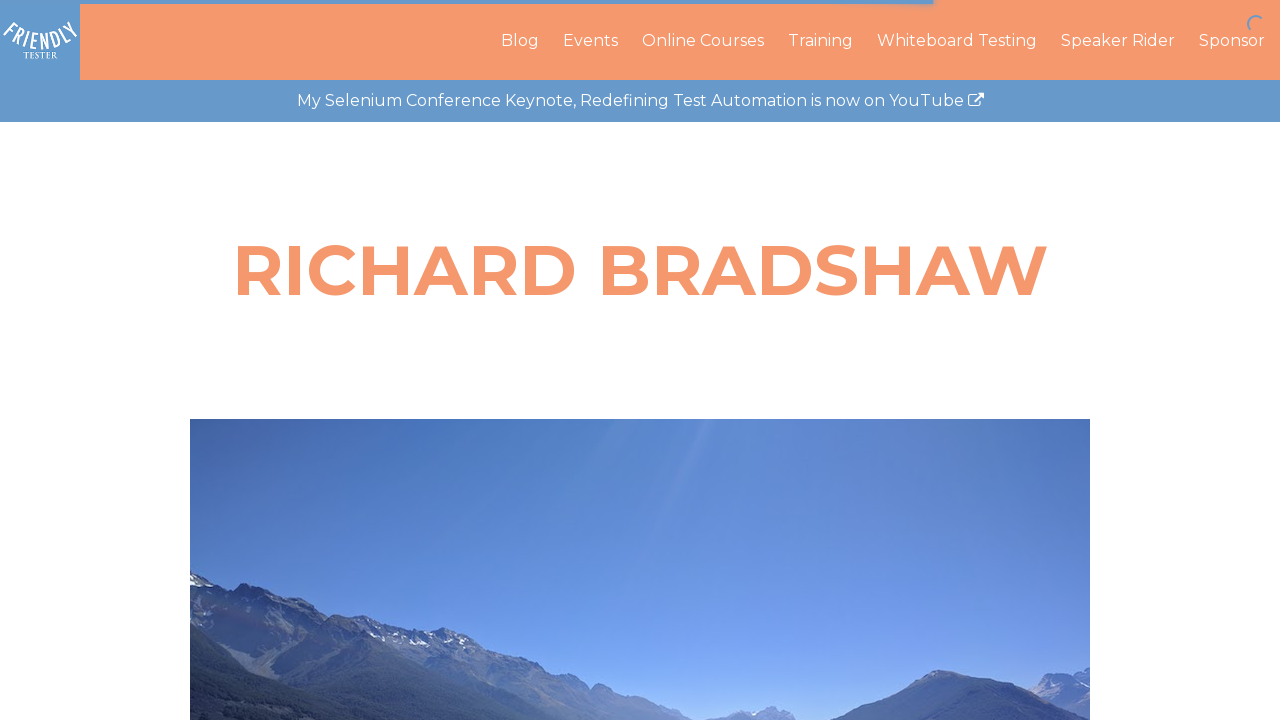

About page DOM content loaded after refresh
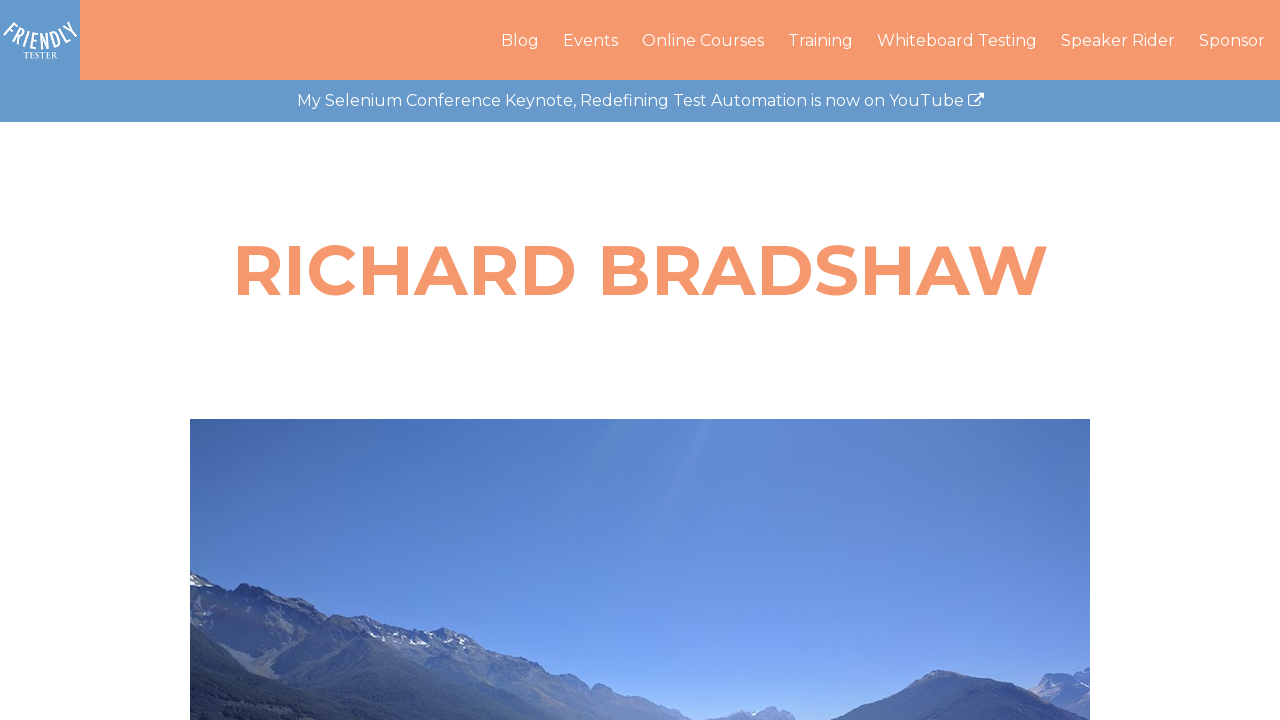

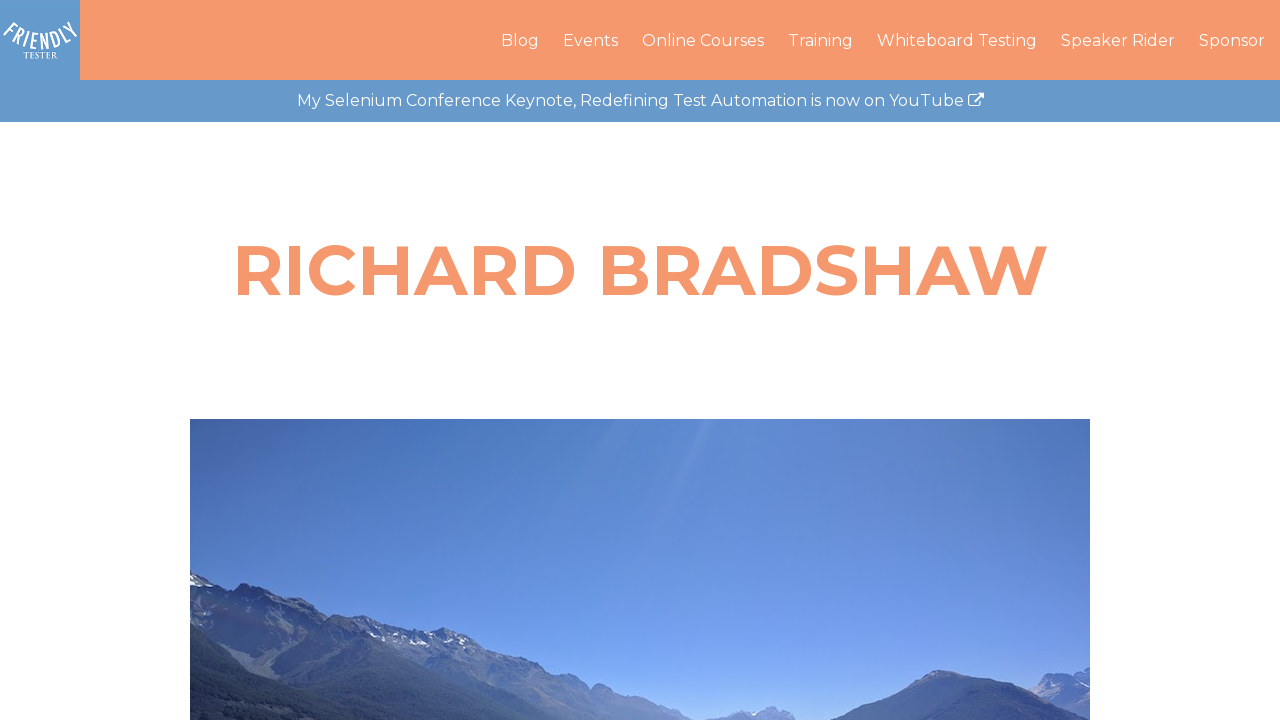